Tests filling only the Modalidade field with a random word and clicking insert, then verifies an error modal appears

Starting URL: https://ciscodeto.github.io/AcodemiaGerenciamento/ypraticas.html

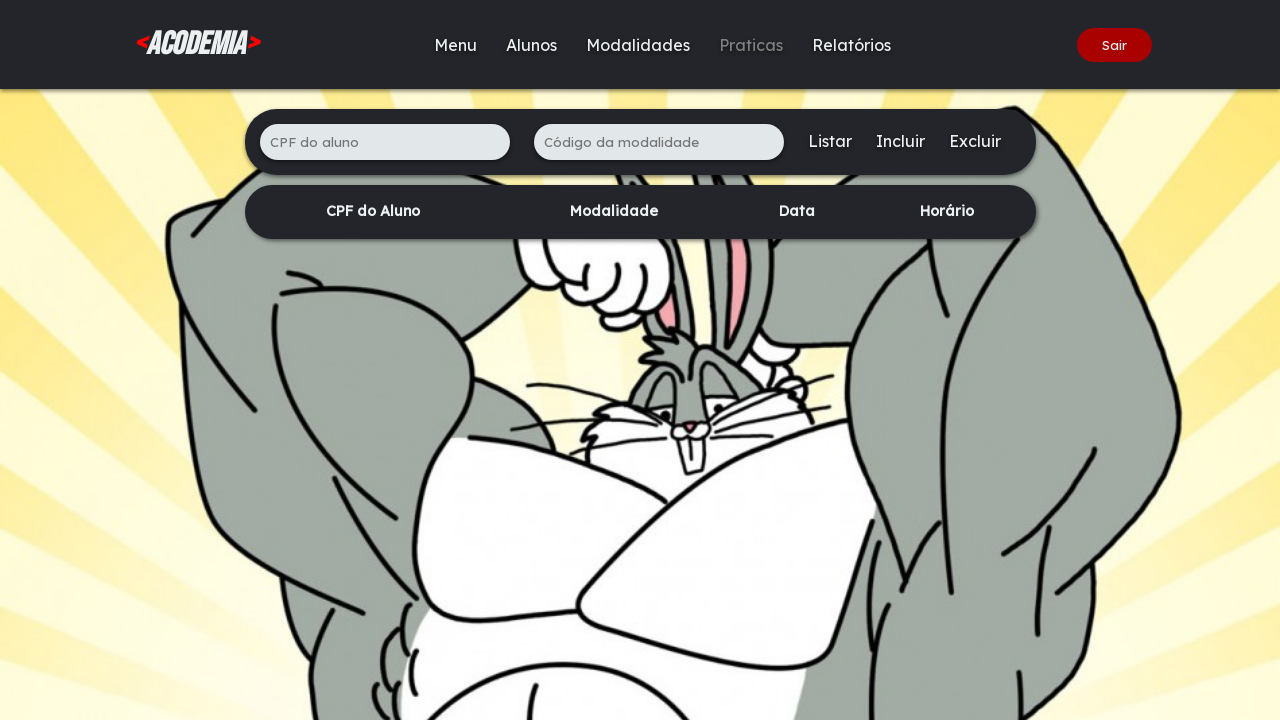

Filled Modalidade field with 'natacao' on #buscador-codigo
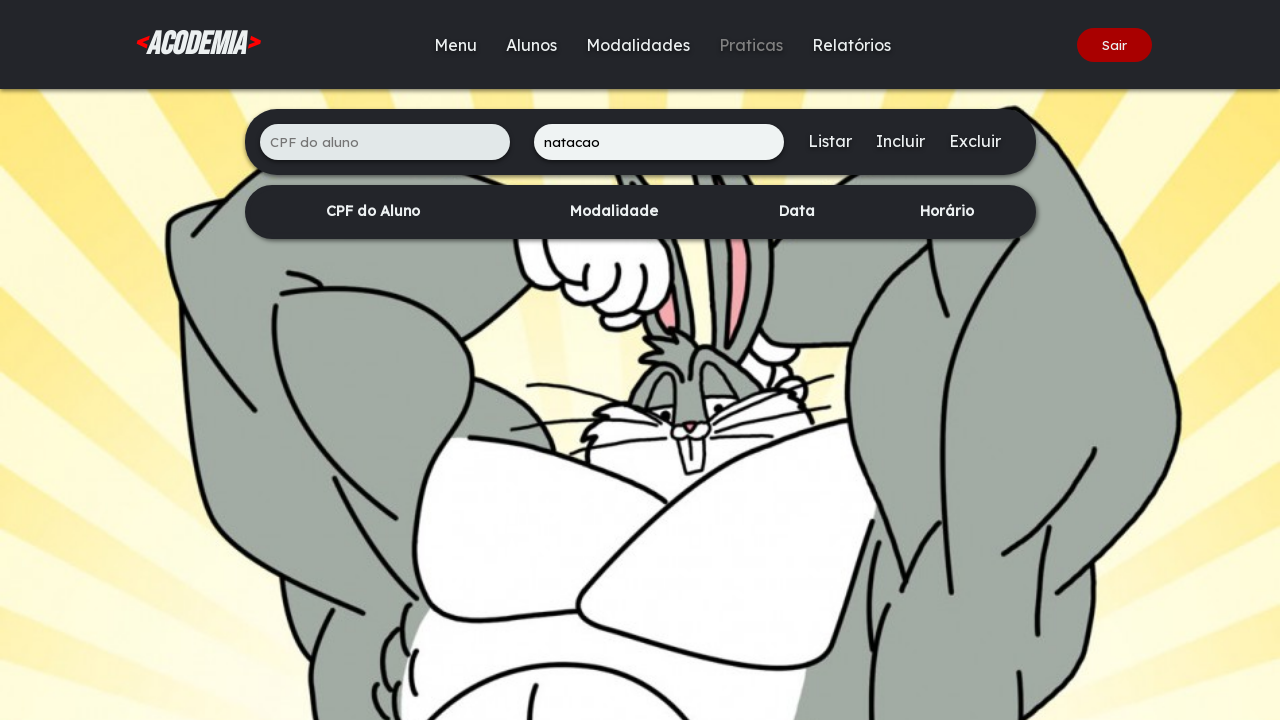

Clicked insert button to submit Modalidade at (900, 141) on #incluir-pratica
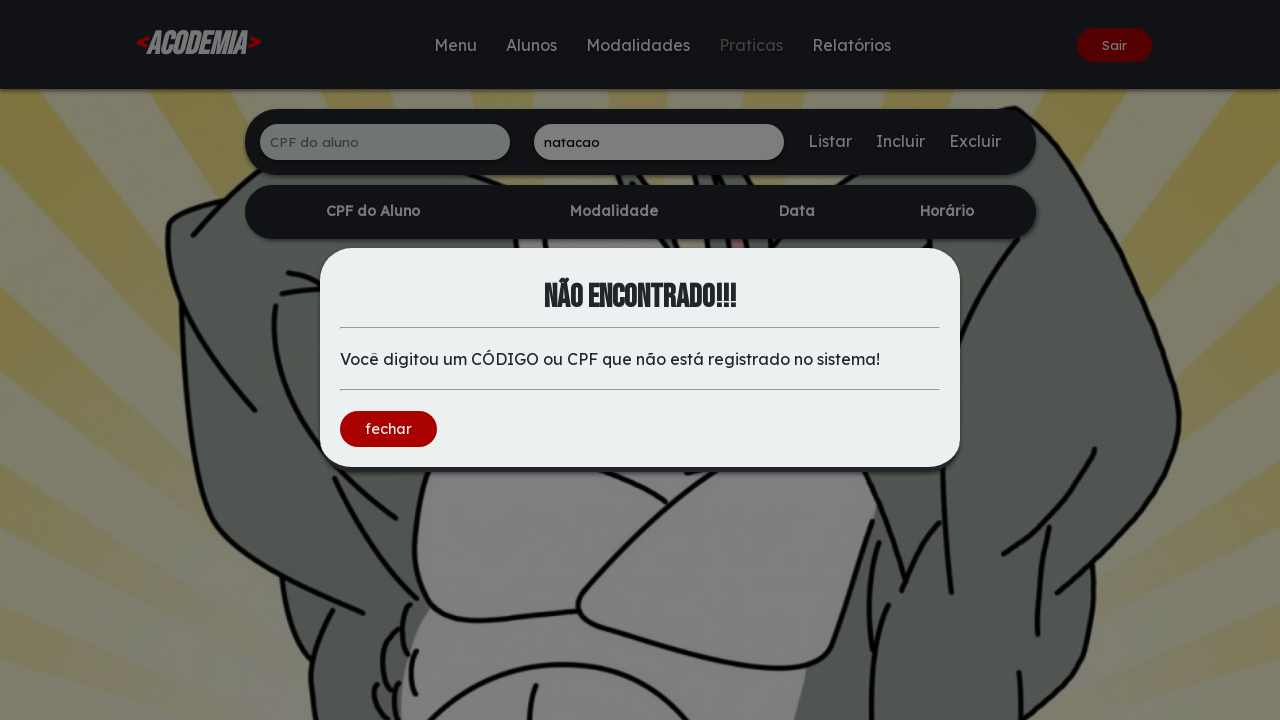

Error modal appeared with content
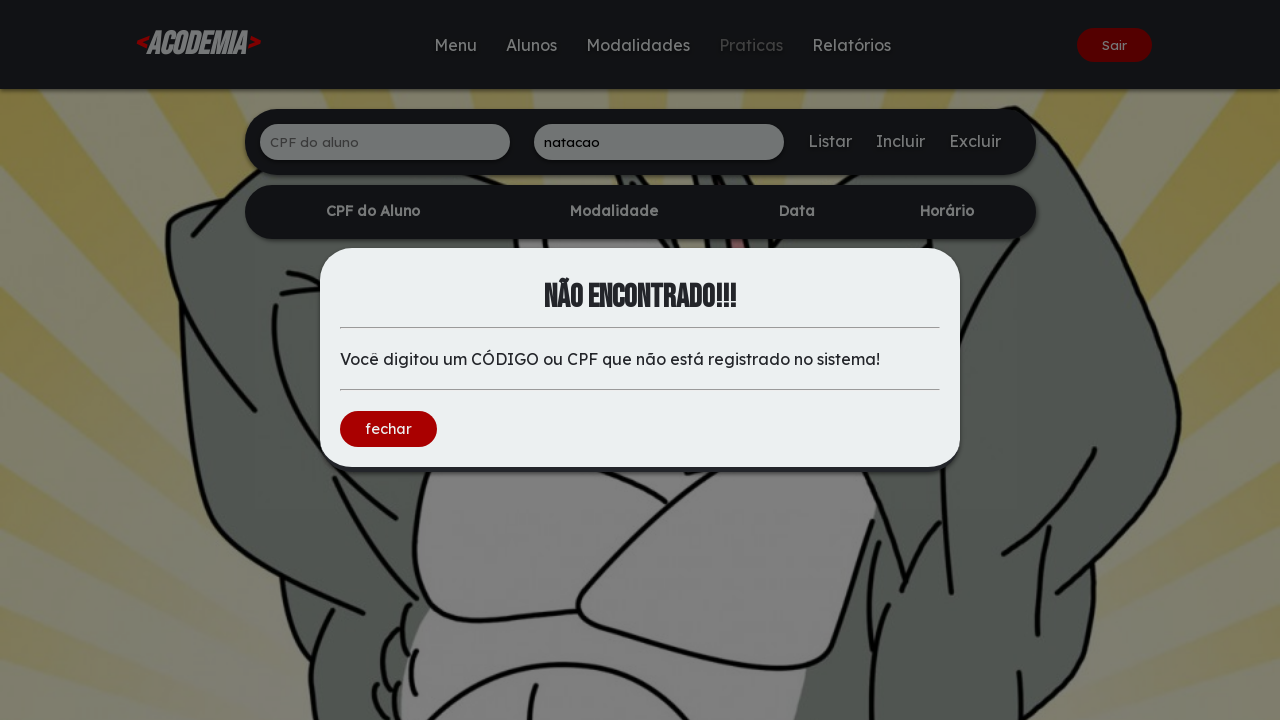

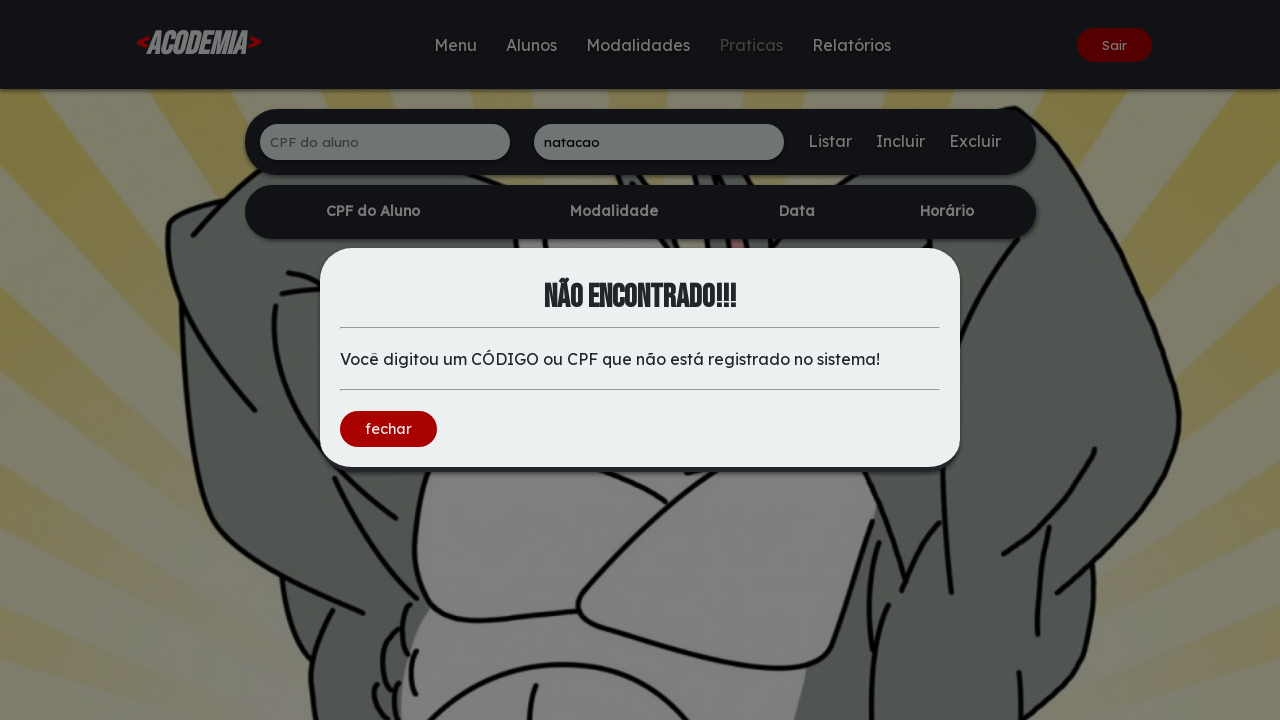